Tests form submission by filling out username, password, comments, selecting checkboxes, radio buttons, and multi-select options

Starting URL: https://testpages.herokuapp.com/styled/basic-html-form-test.html

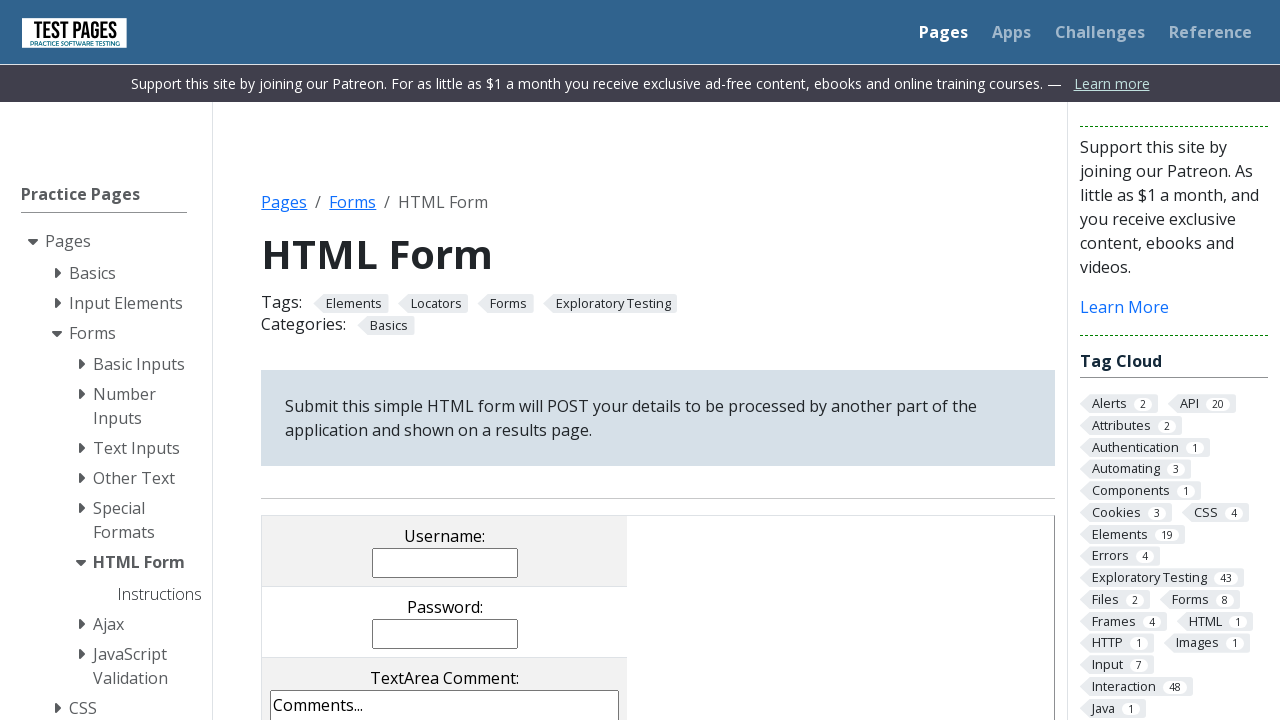

Filled username field with 'John Doe' on input[name='username']
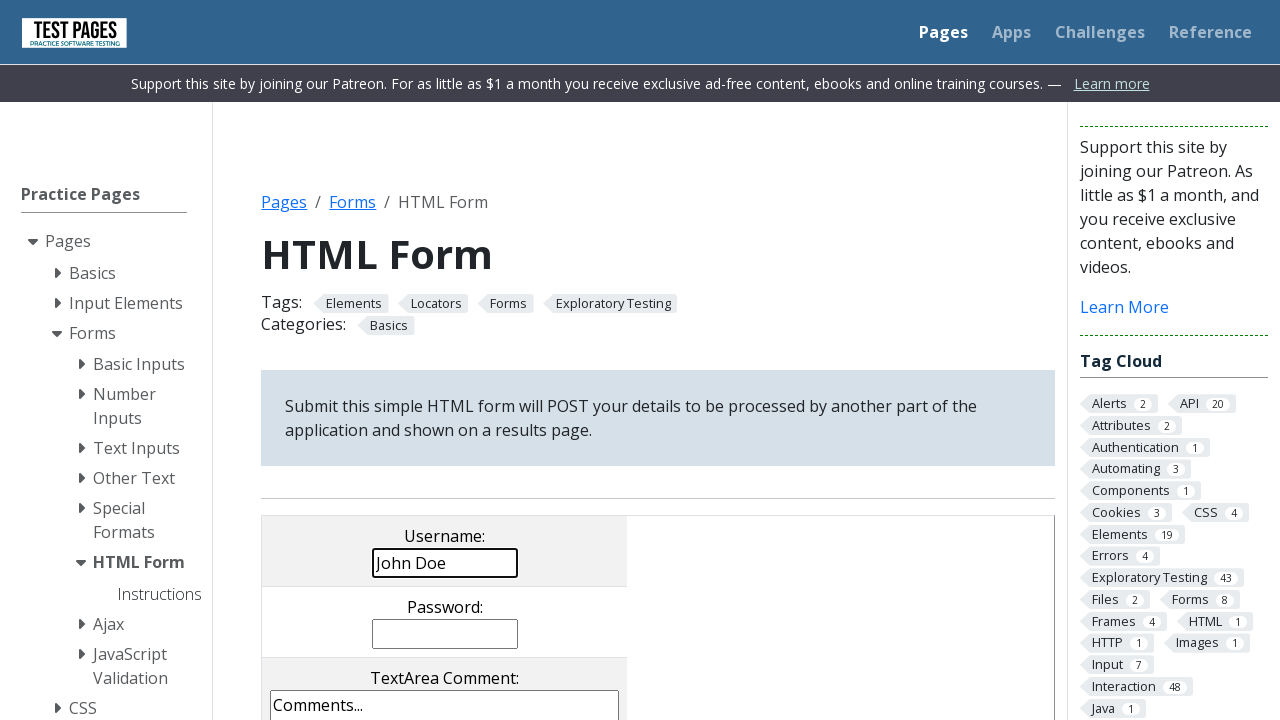

Filled password field with '123456' on input[name='password']
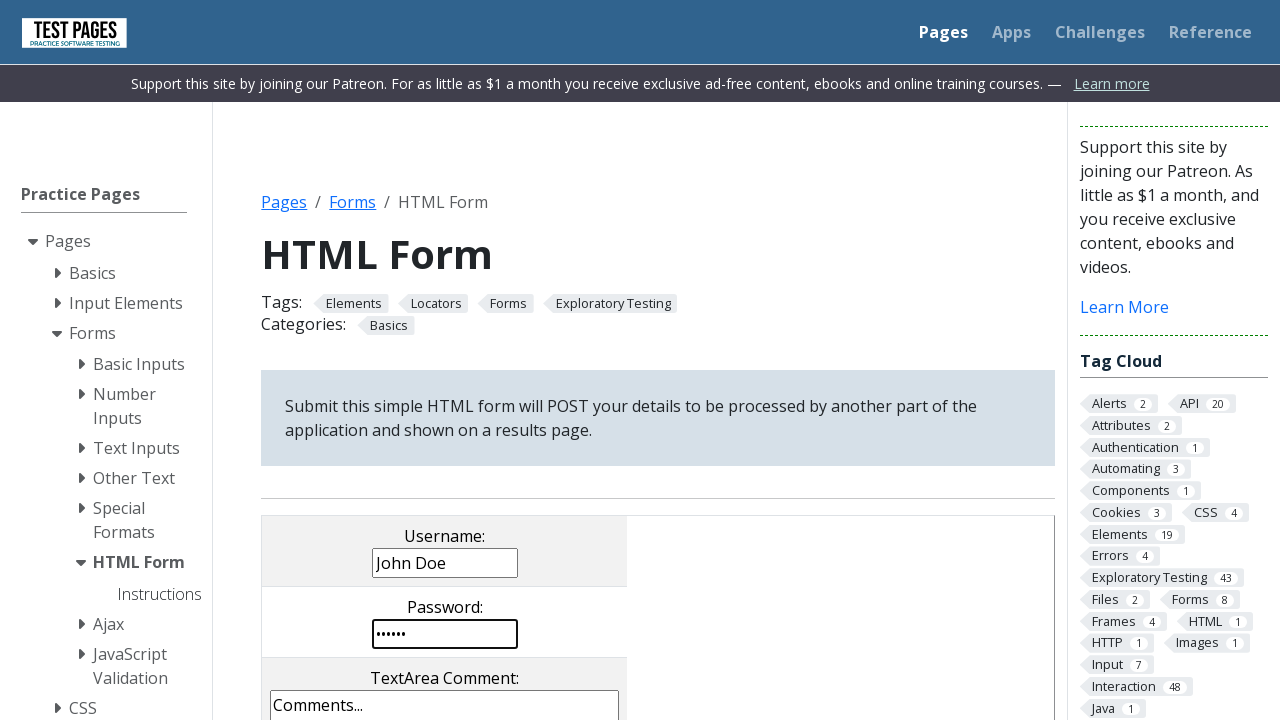

Filled comments textarea with Lorem ipsum text on textarea[name='comments']
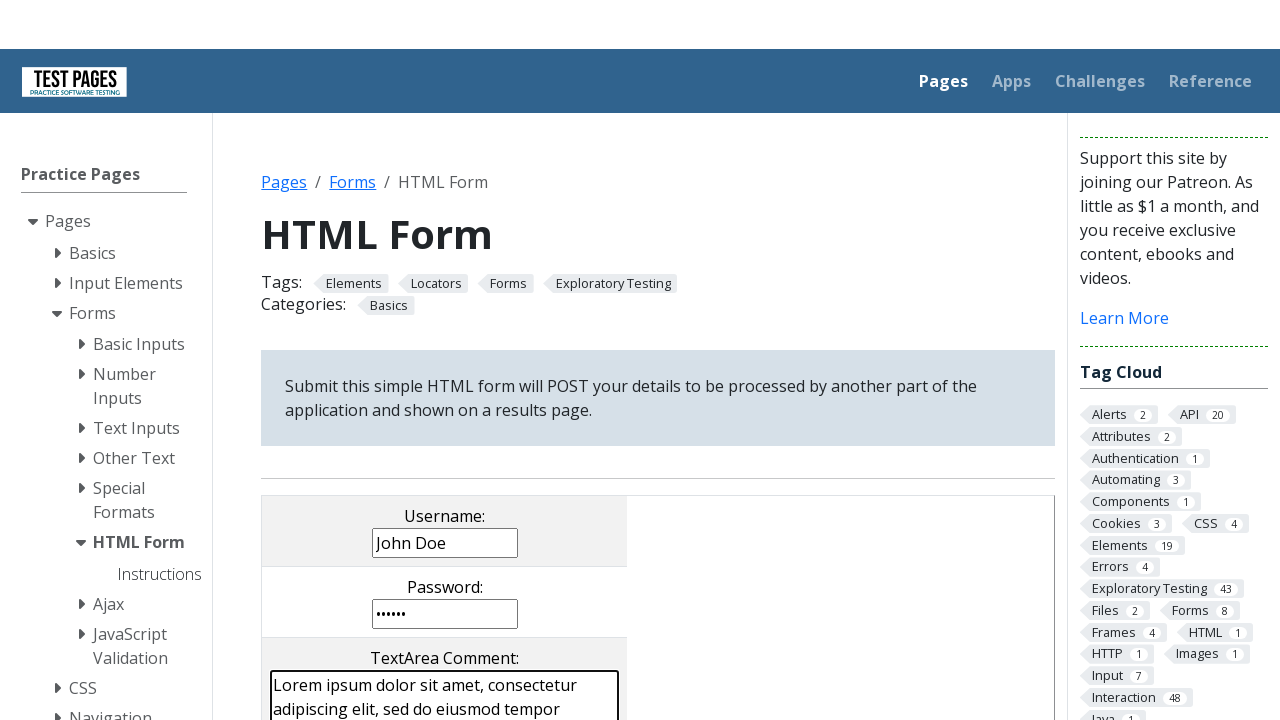

Checked checkbox cb2 at (402, 360) on input[name='checkboxes[]'][value='cb2']
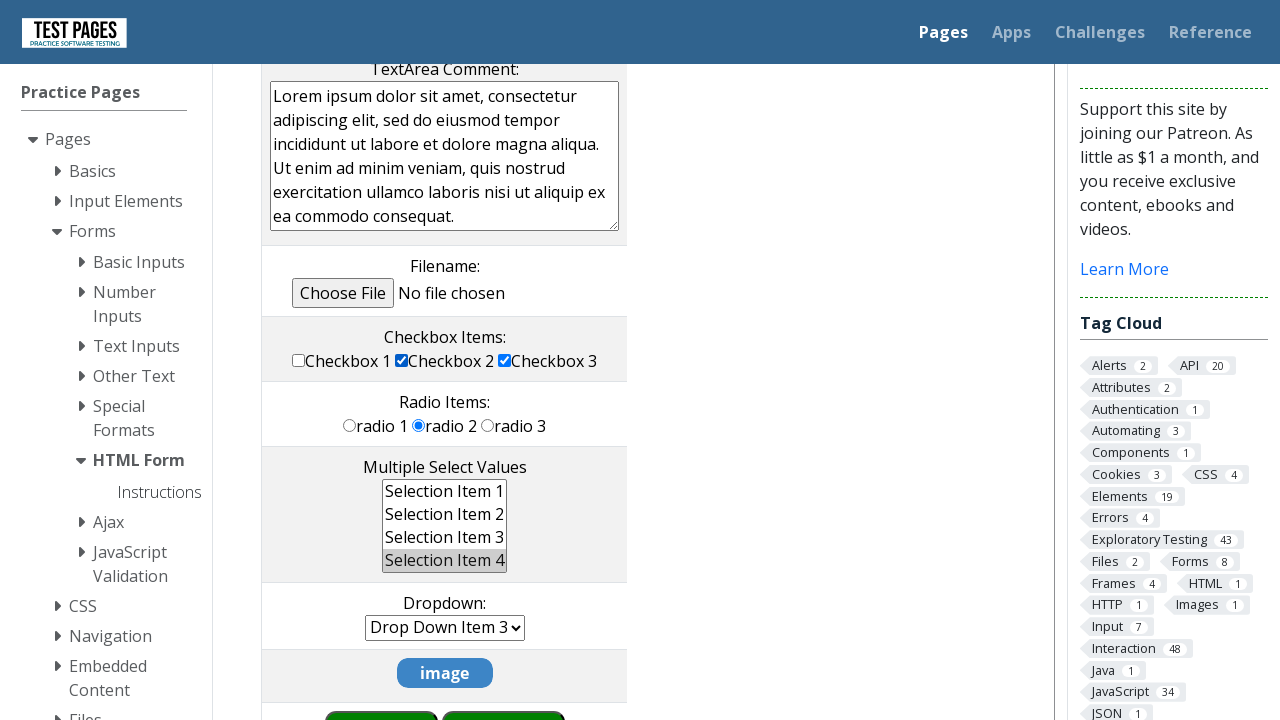

Checked checkbox cb3 at (505, 360) on input[name='checkboxes[]'][value='cb3']
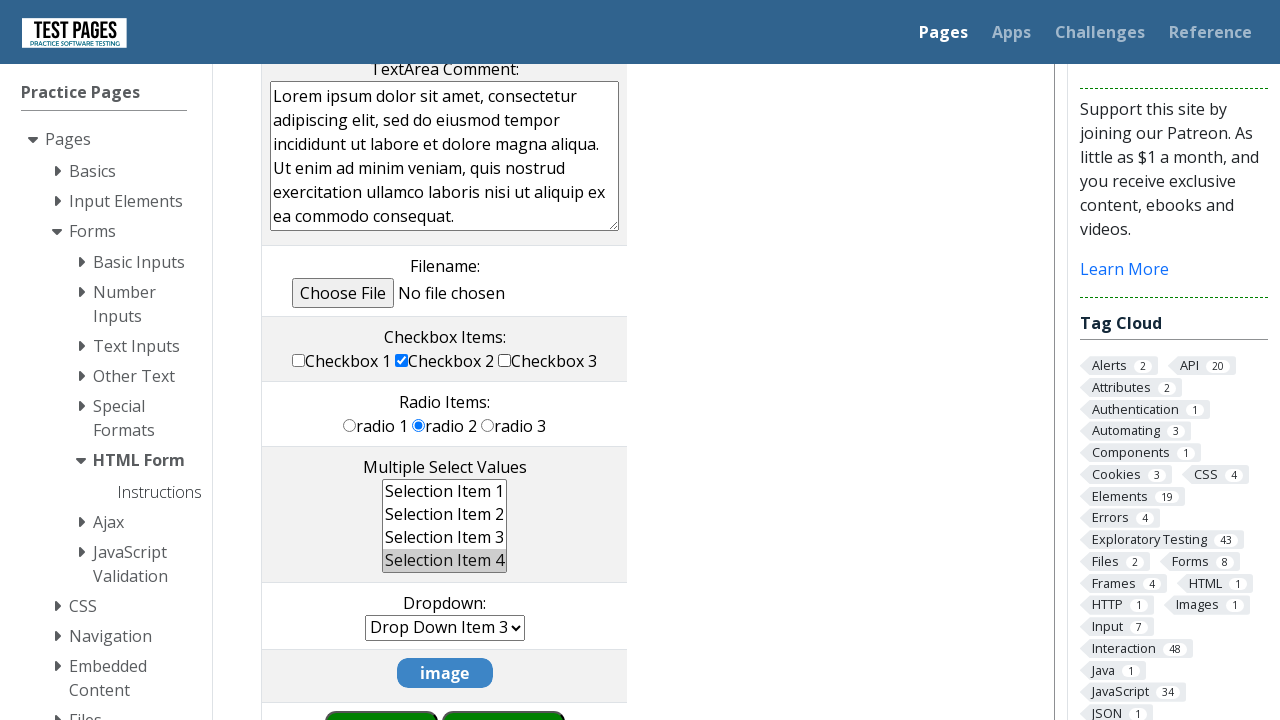

Selected radio button rd1 at (350, 425) on input[name='radioval'][value='rd1']
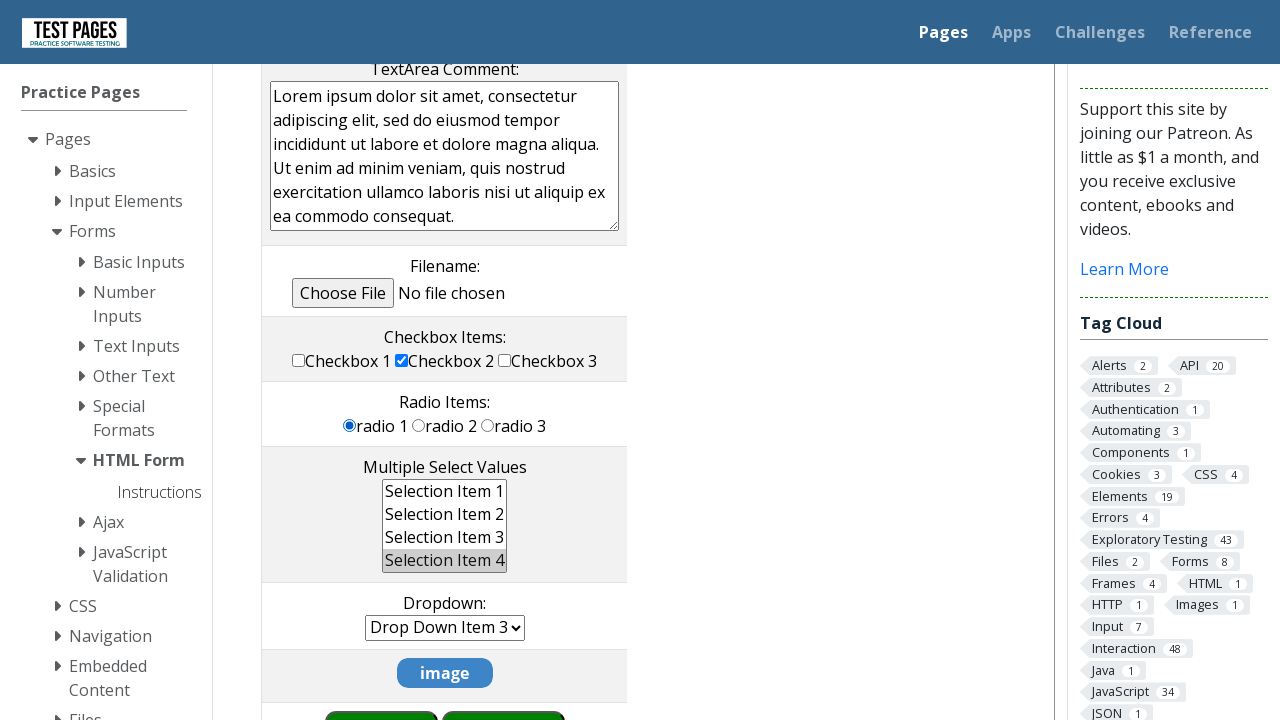

Selected options ms2 and ms3 from multi-select dropdown on select[name='multipleselect[]']
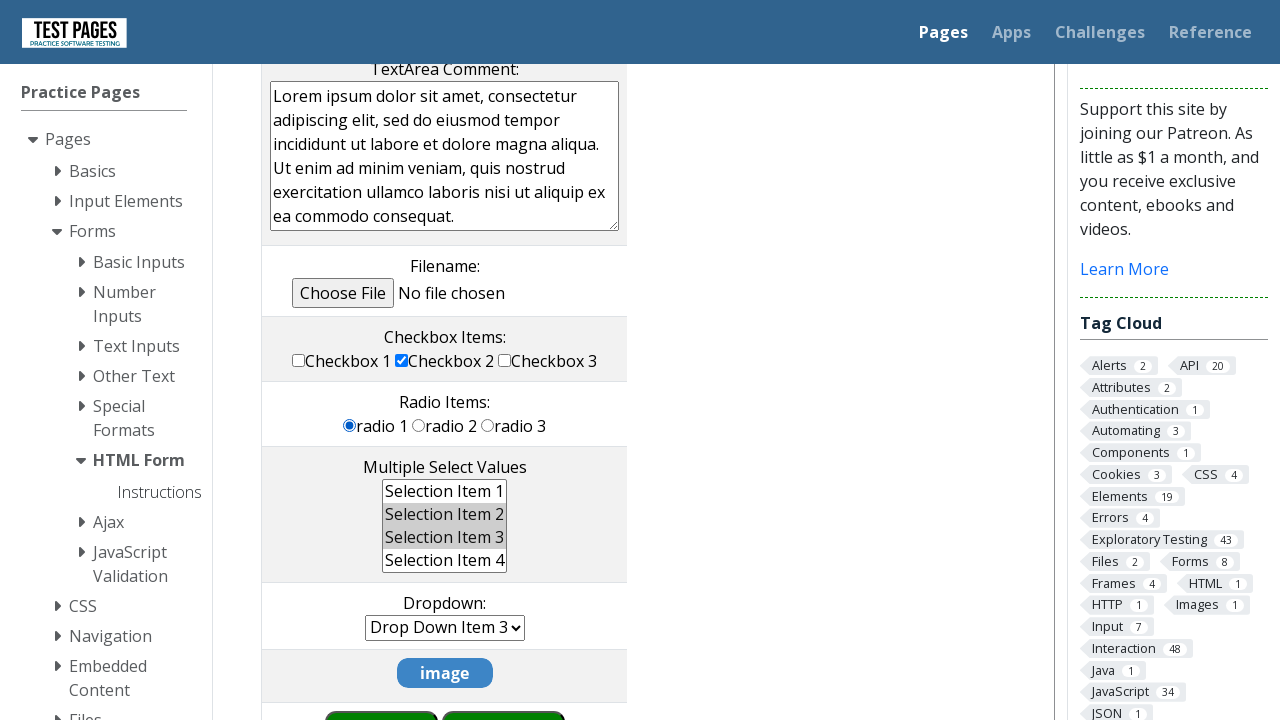

Clicked submit button to submit form at (504, 690) on input[value='submit']
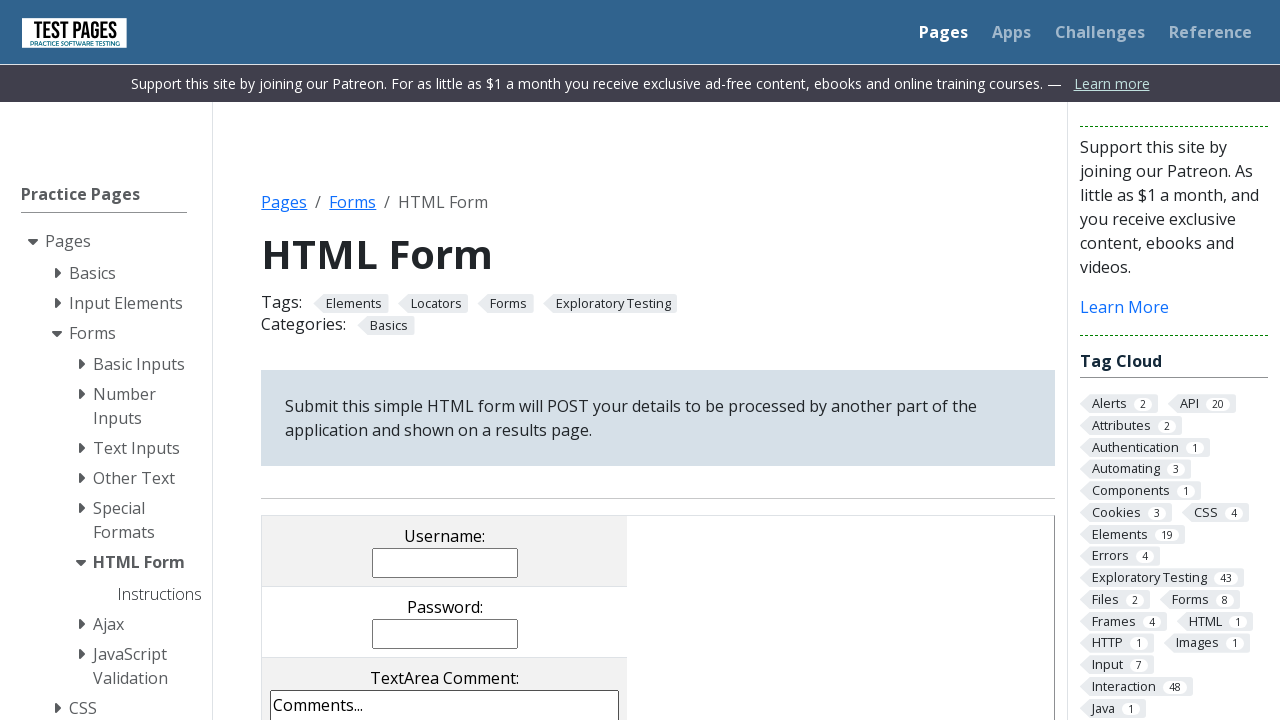

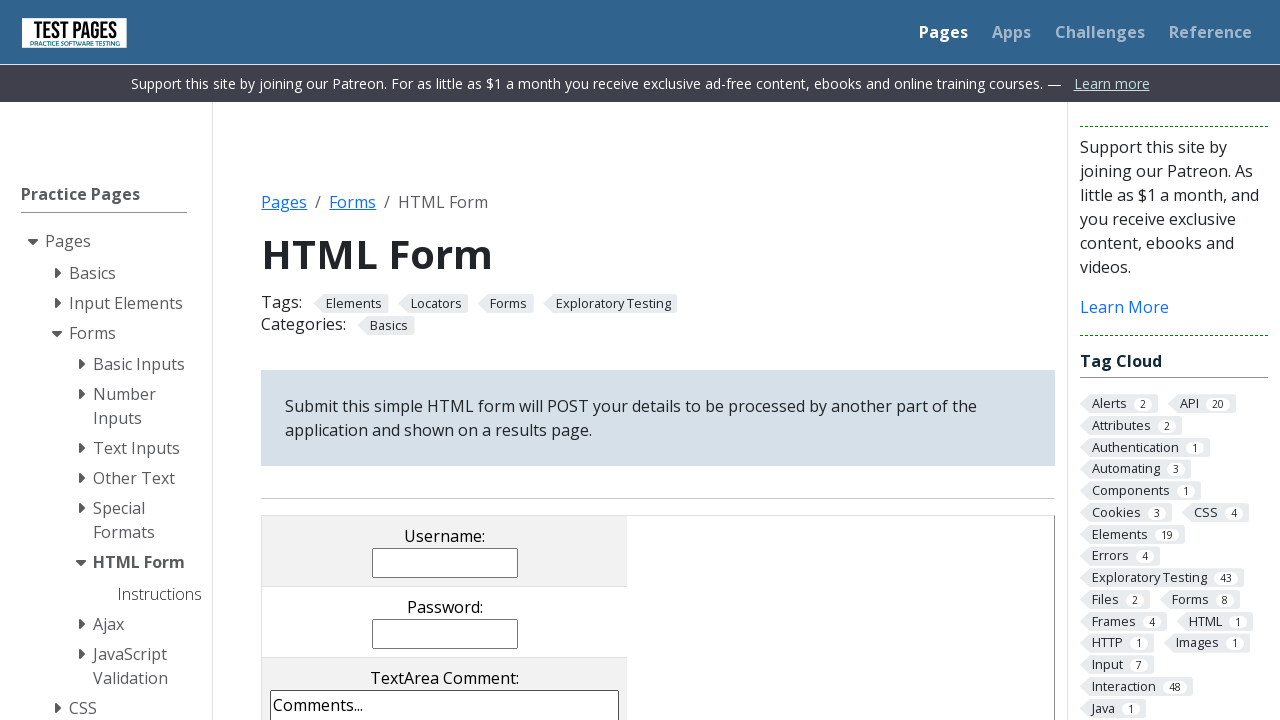